Navigates to the jQuery UI website and clicks on the Datepicker demo link to access the date picker component page.

Starting URL: https://jqueryui.com/

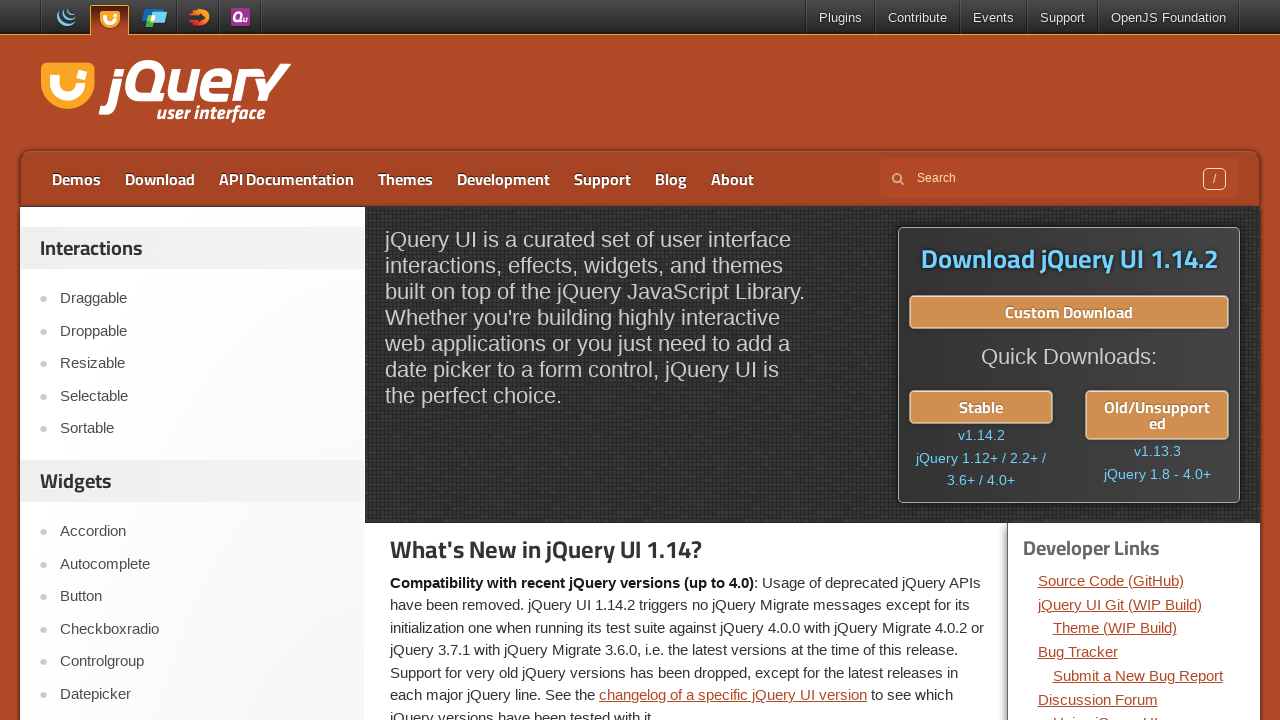

Navigated to jQuery UI website
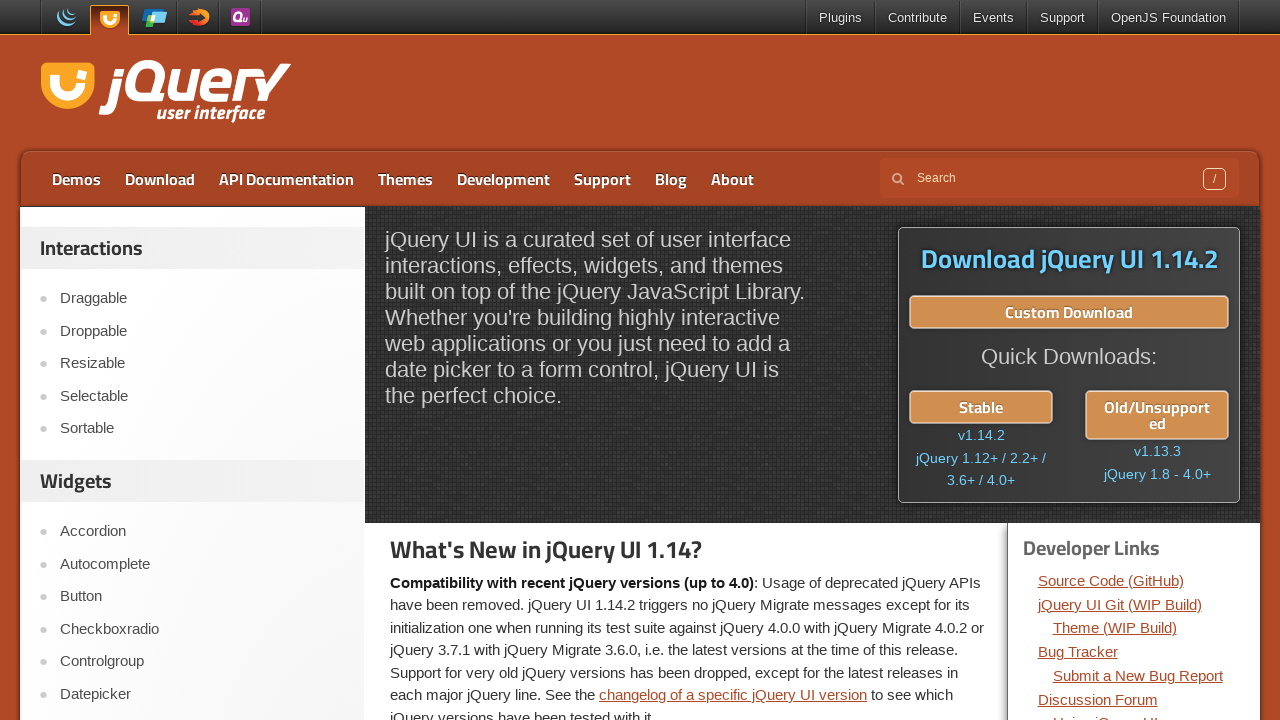

Clicked on Datepicker demo link at (202, 694) on text=Datepicker
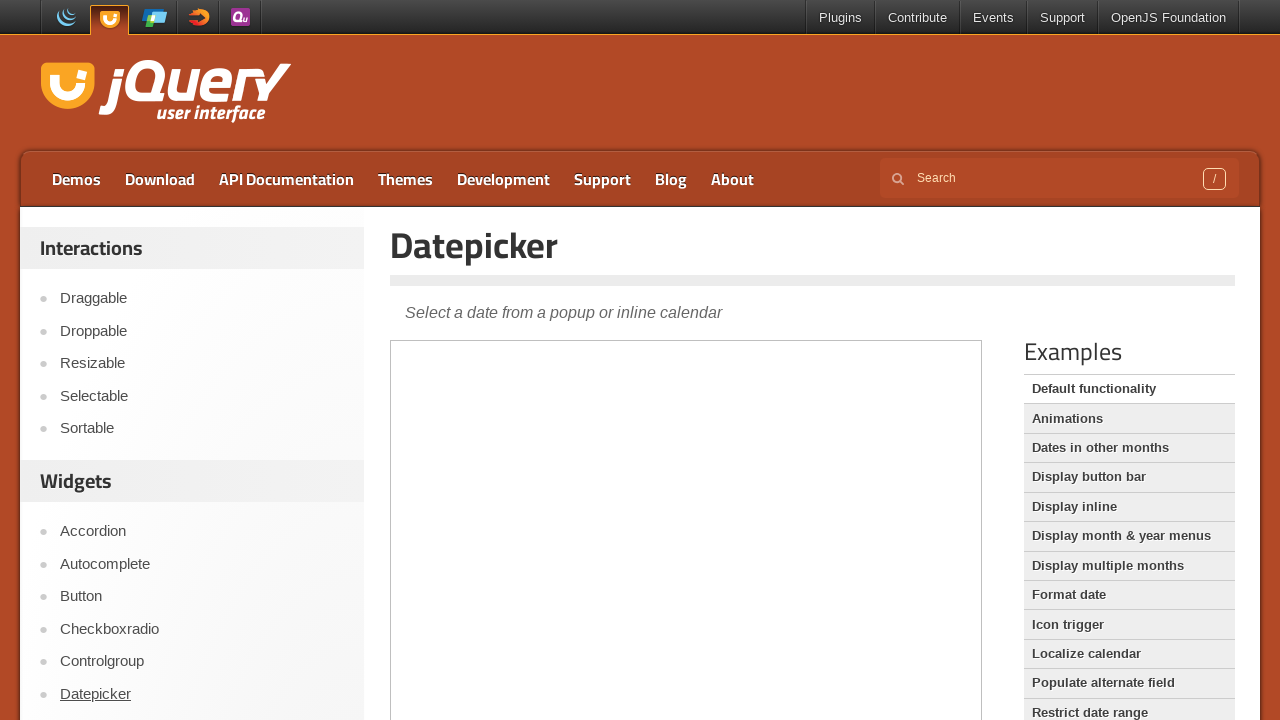

Datepicker page loaded successfully
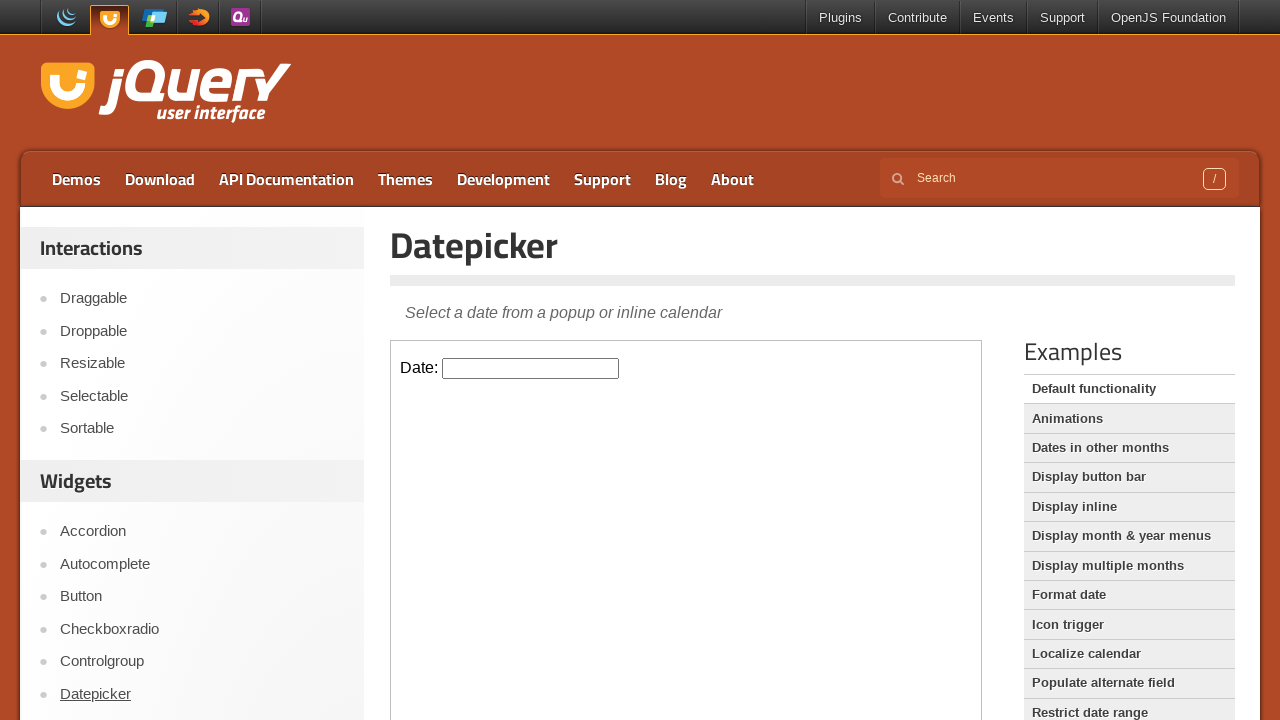

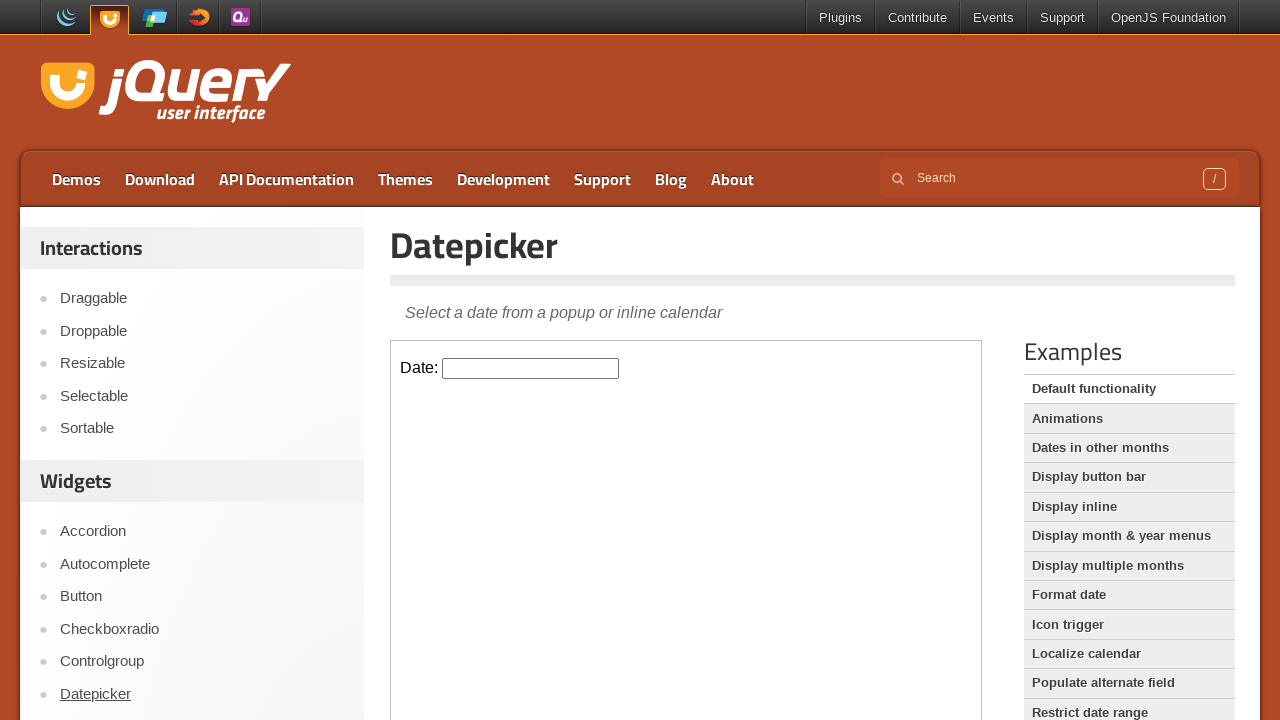